Tests user registration flow by navigating to registration form, filling in user details with random data, and submitting the form

Starting URL: http://automationpratice.com.br

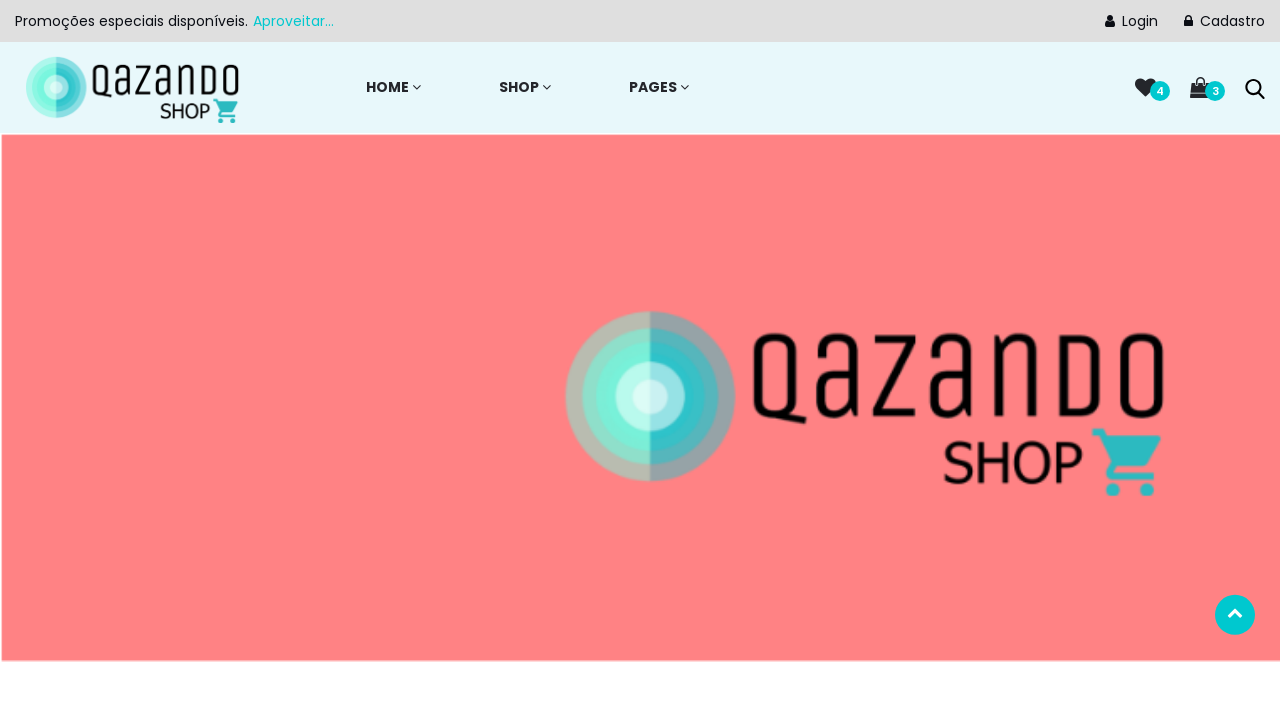

Clicked registration link at (1190, 21) on .fa-lock
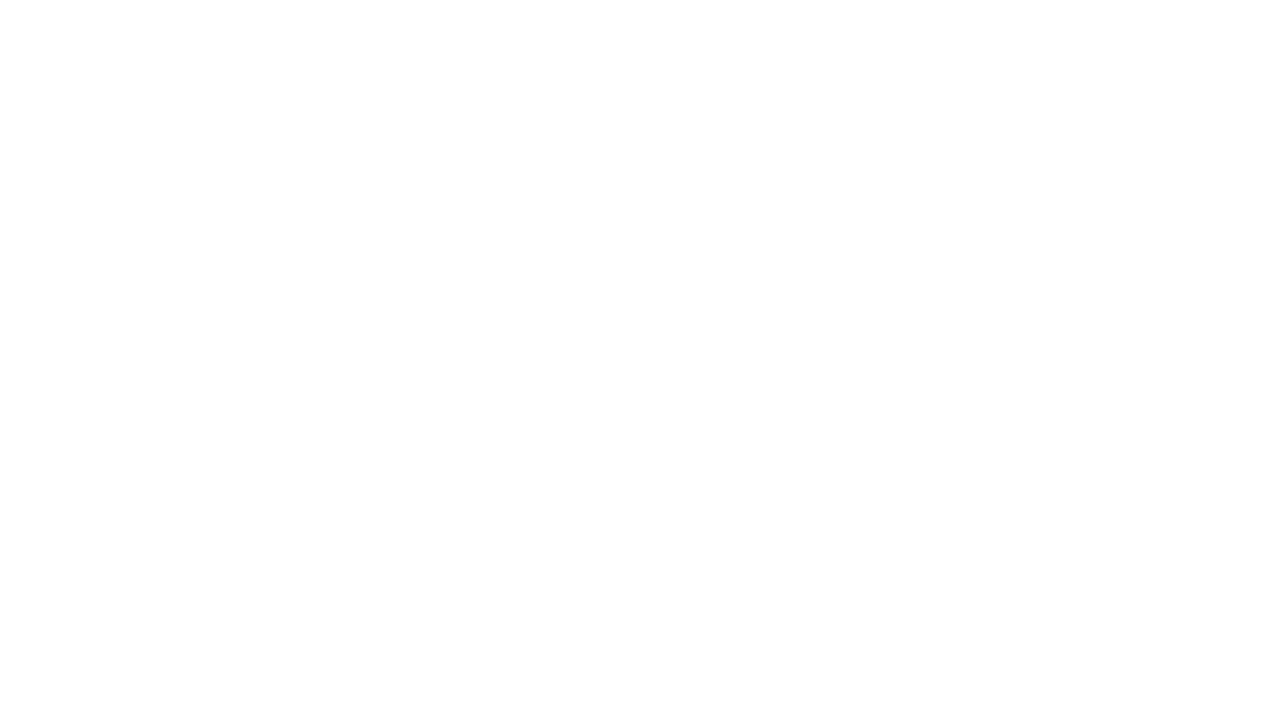

Registration form loaded and user field is visible
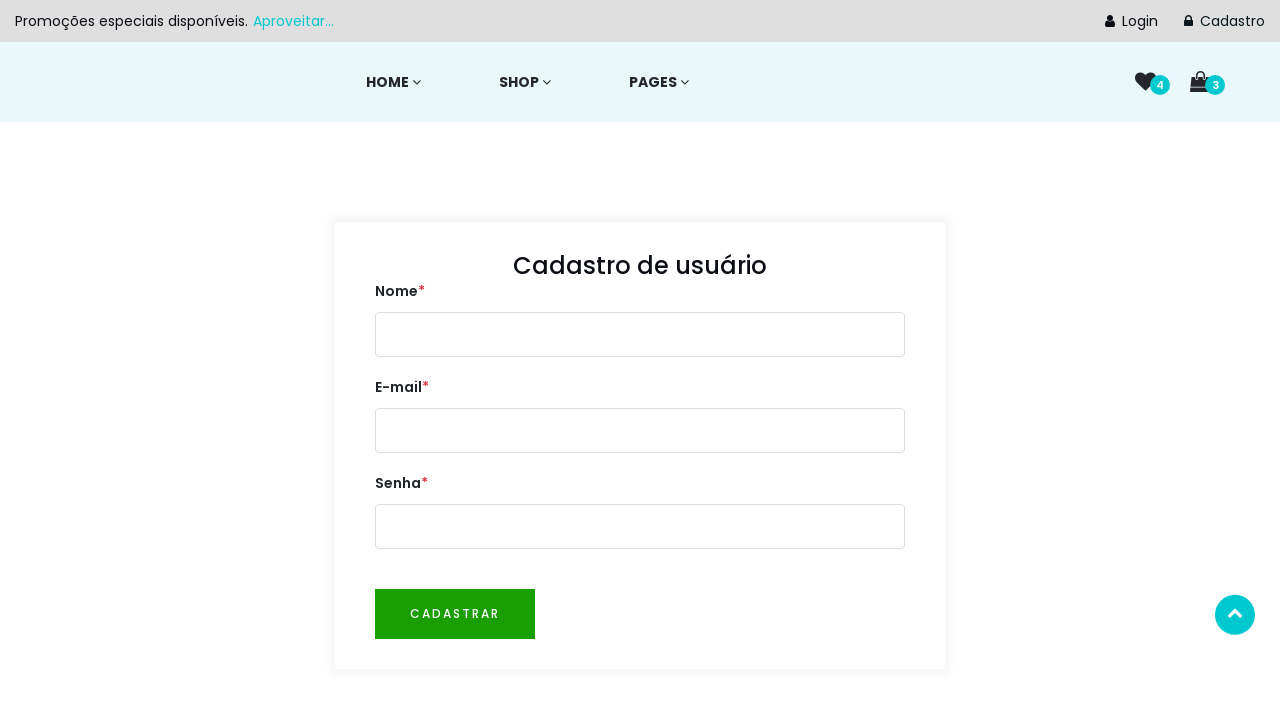

Filled user field with 'John Smith' on #user
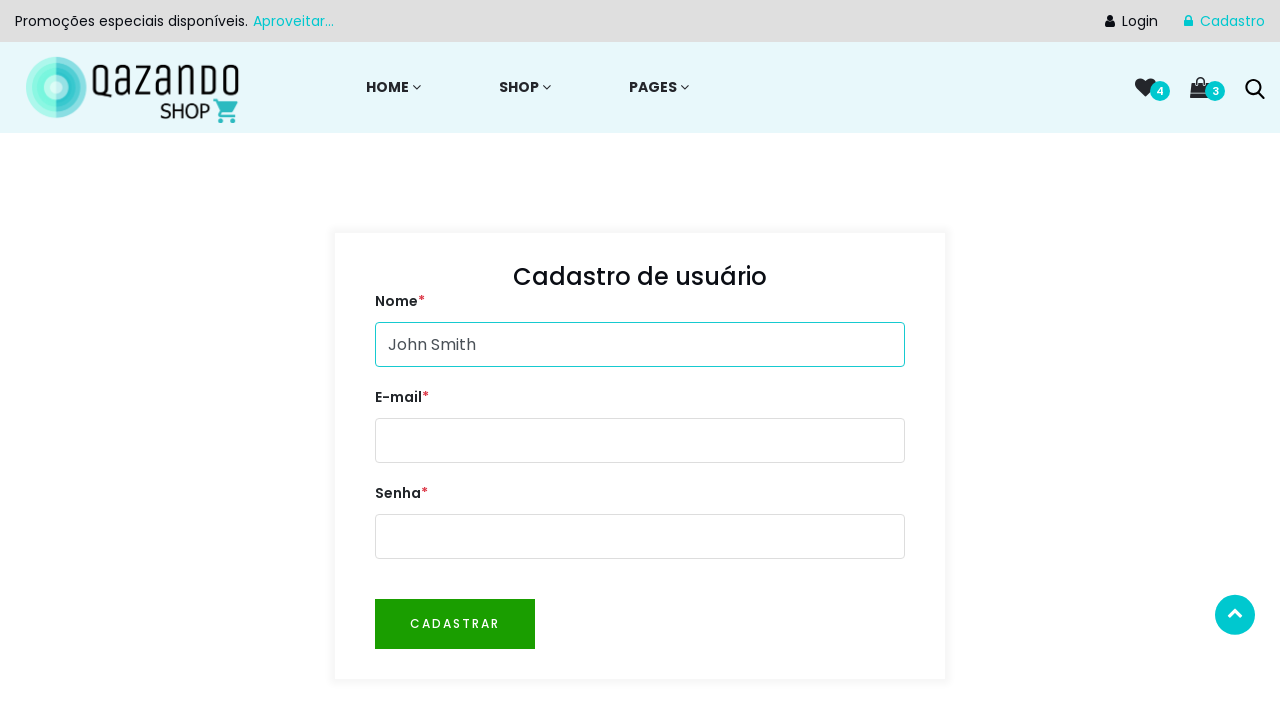

Filled email field with 'john.smith.test@example.com' on #email
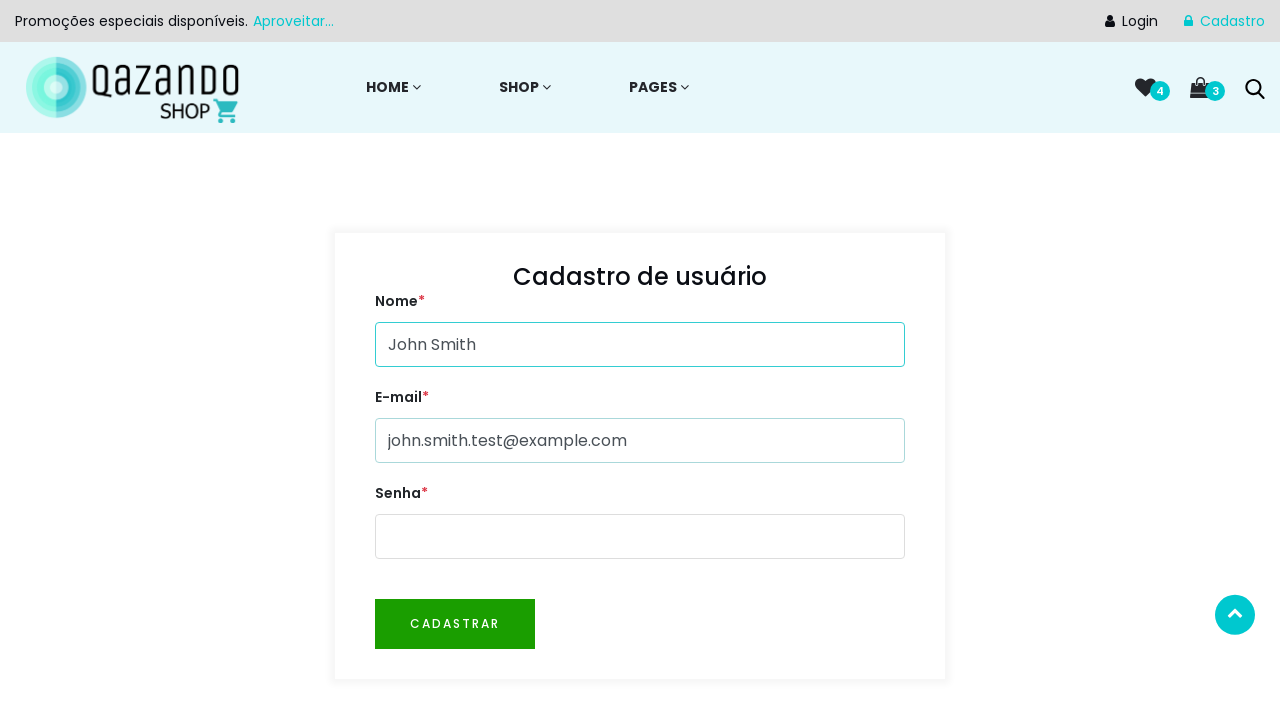

Filled password field with secure password on #password
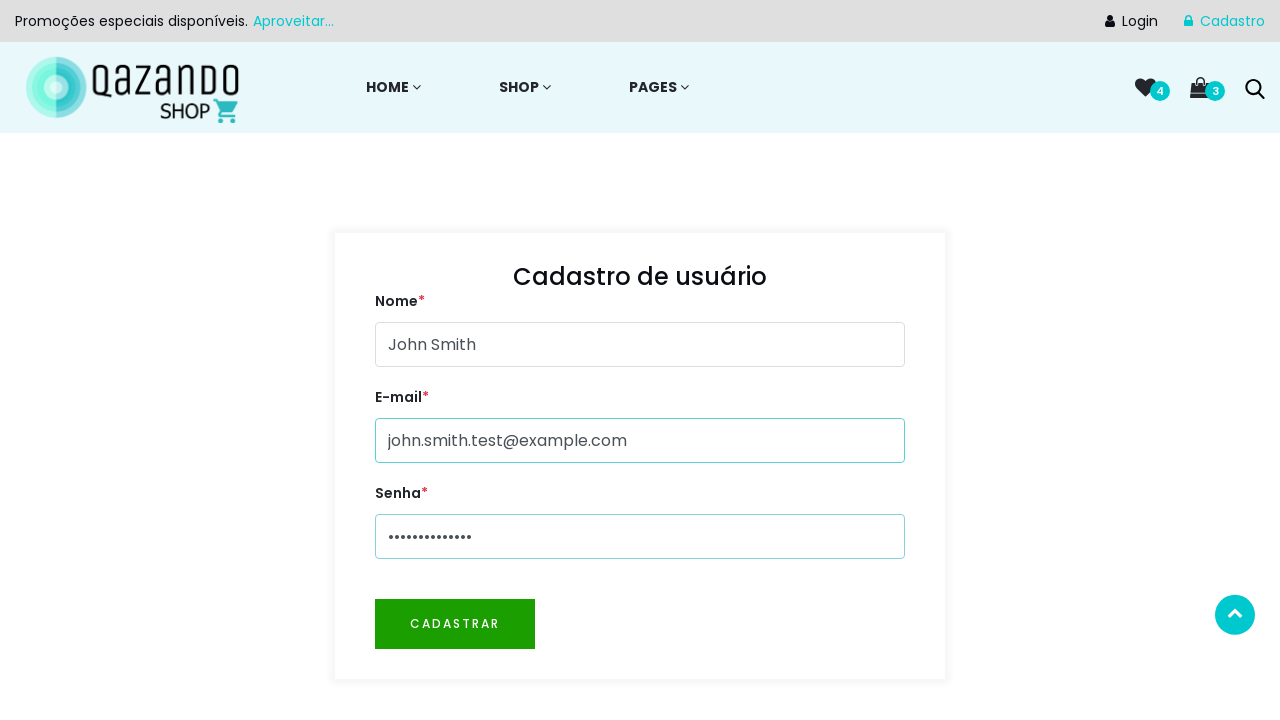

Clicked register button to submit form at (455, 624) on #btnRegister
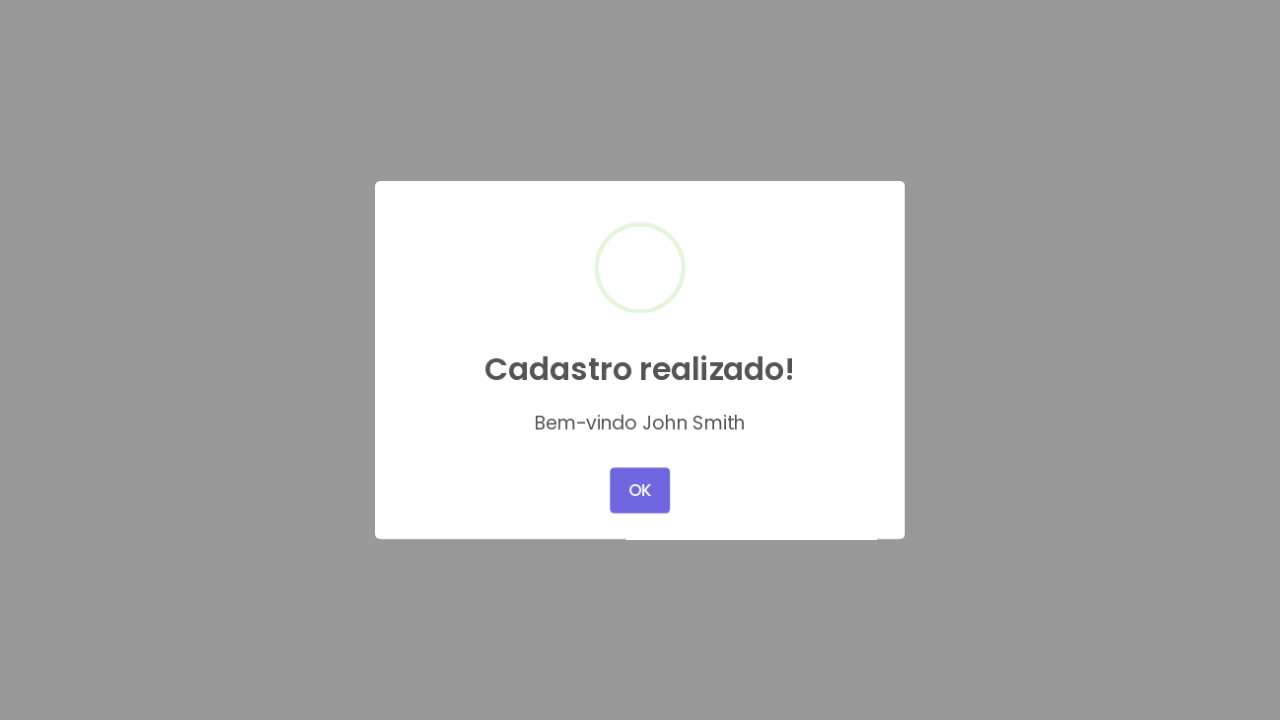

Success message appeared
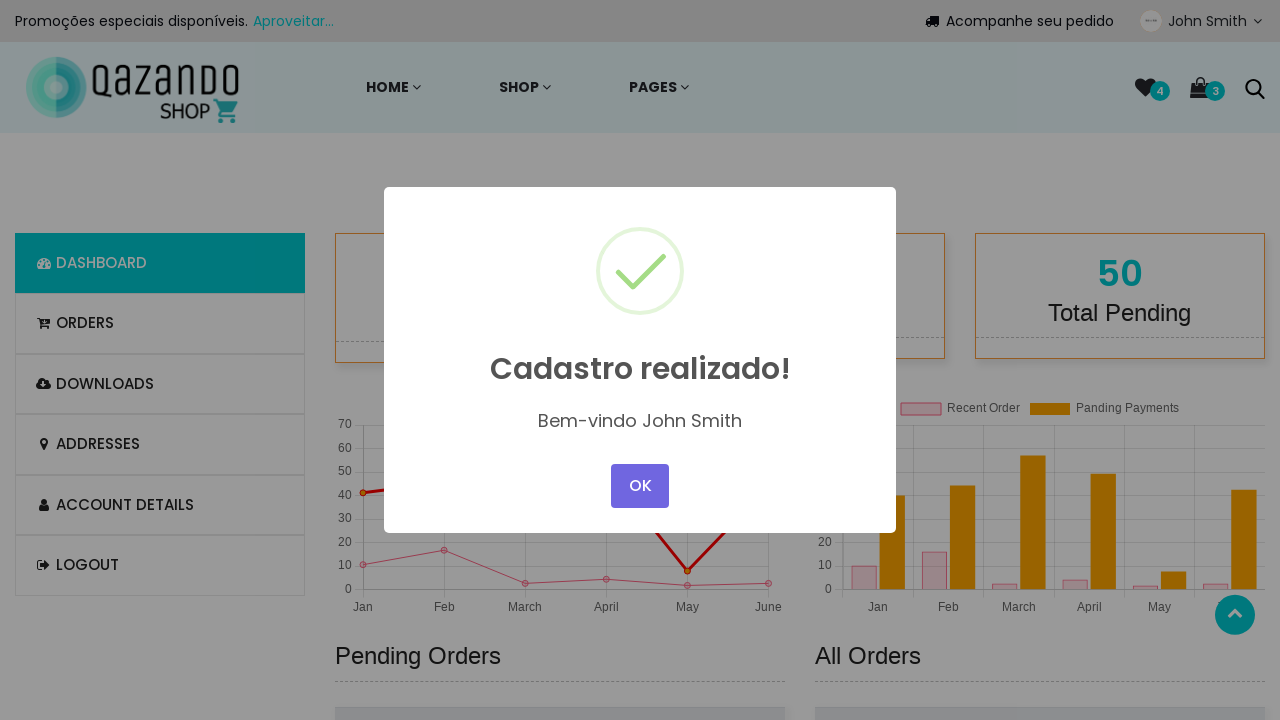

Clicked confirm button to close success message at (640, 486) on .swal2-confirm
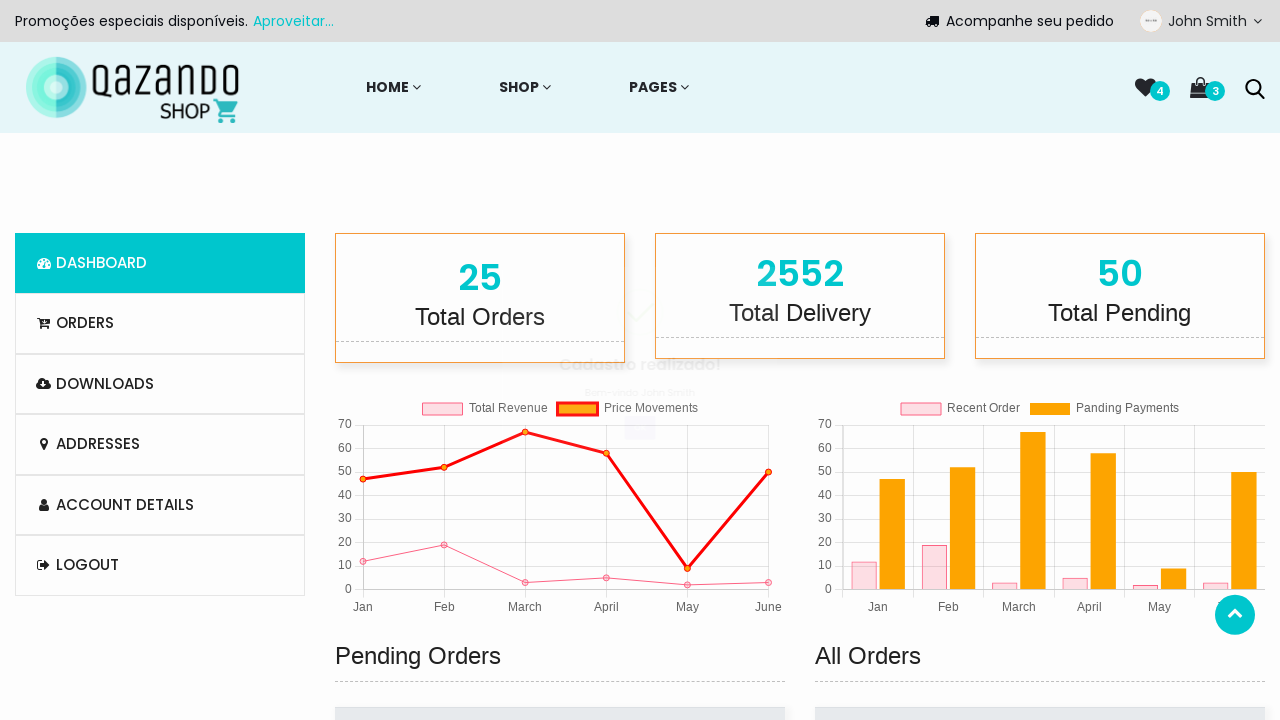

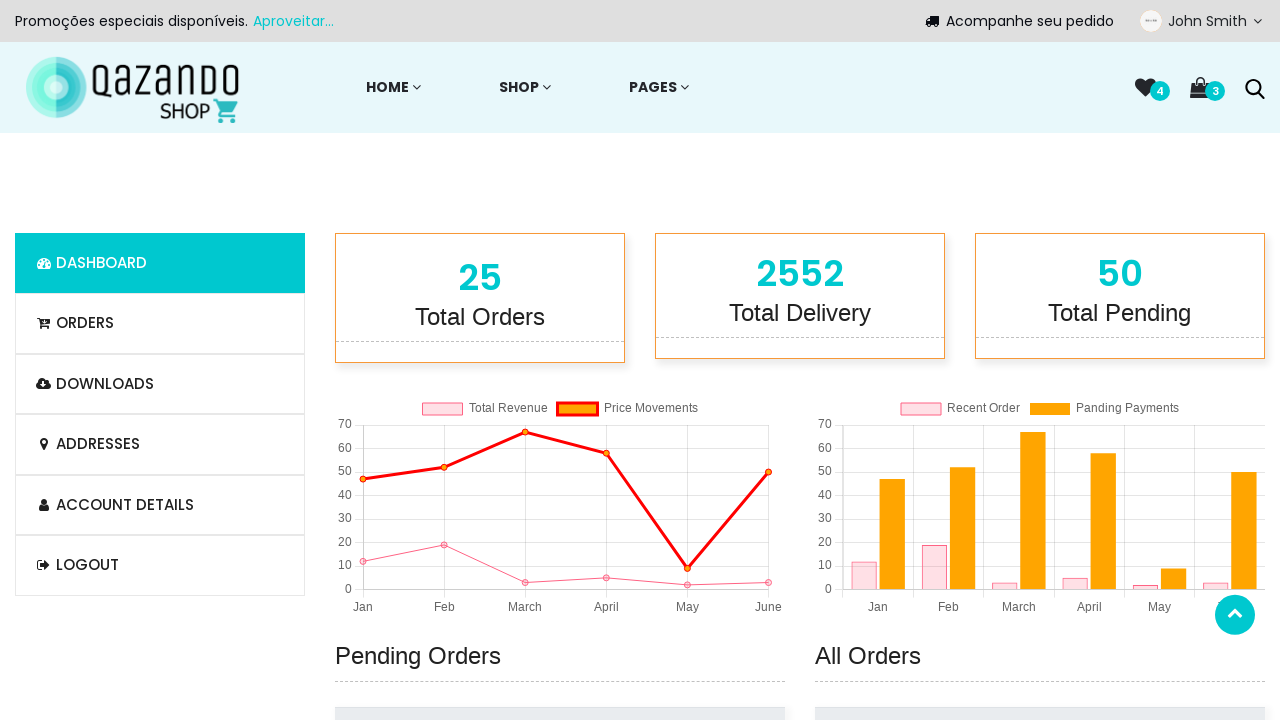